Tests the ability to open a new browser window, navigate to a different page in the new window, and verify that two windows are open.

Starting URL: https://the-internet.herokuapp.com

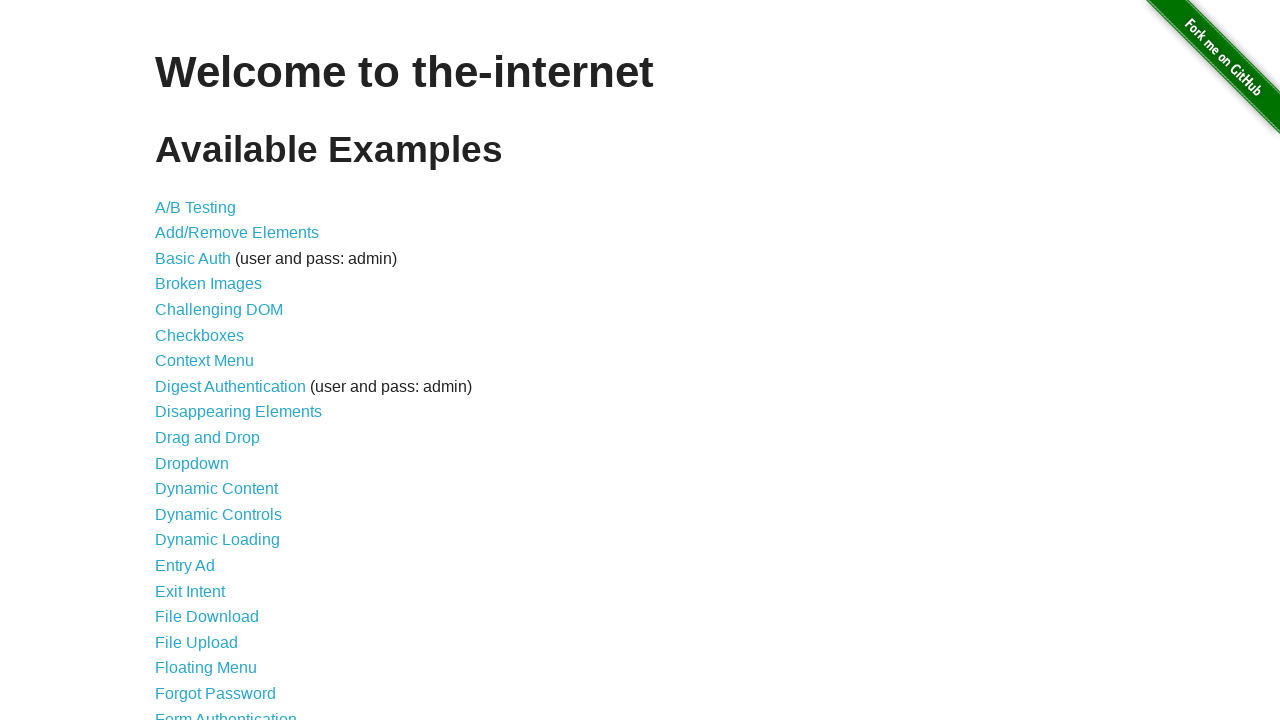

Opened a new browser window/tab in the context
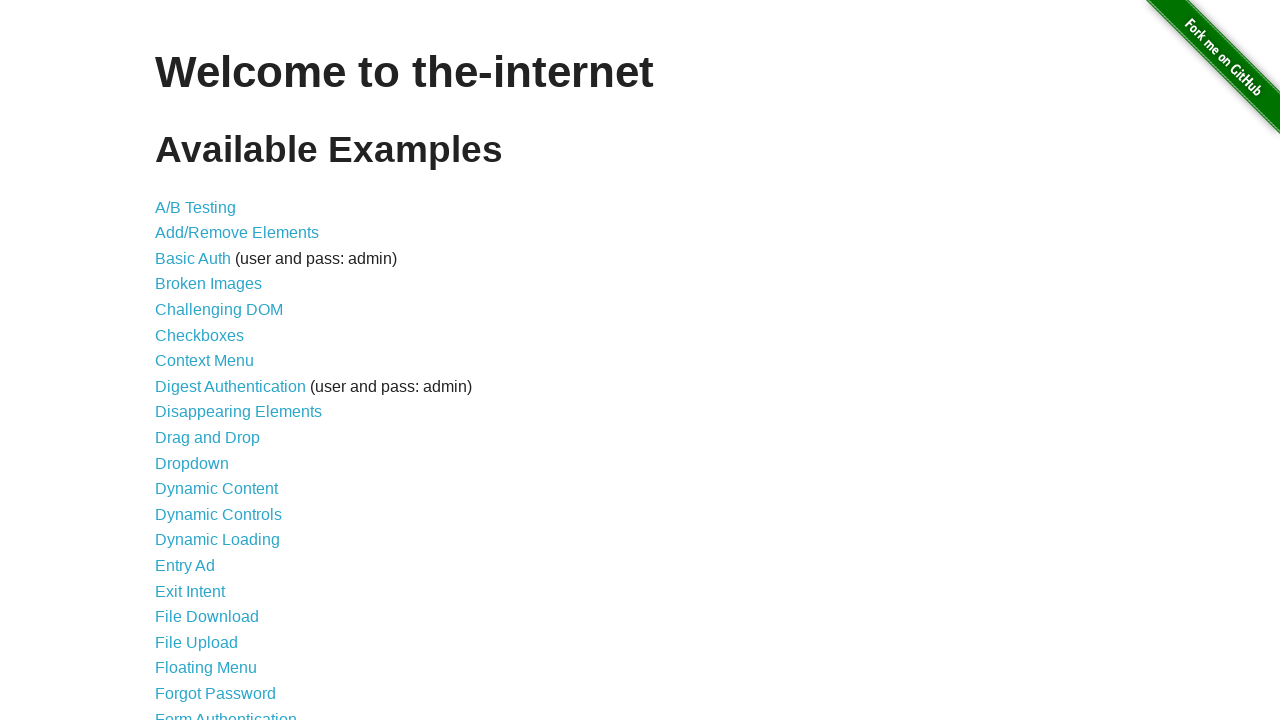

Navigated to typos page in the new window
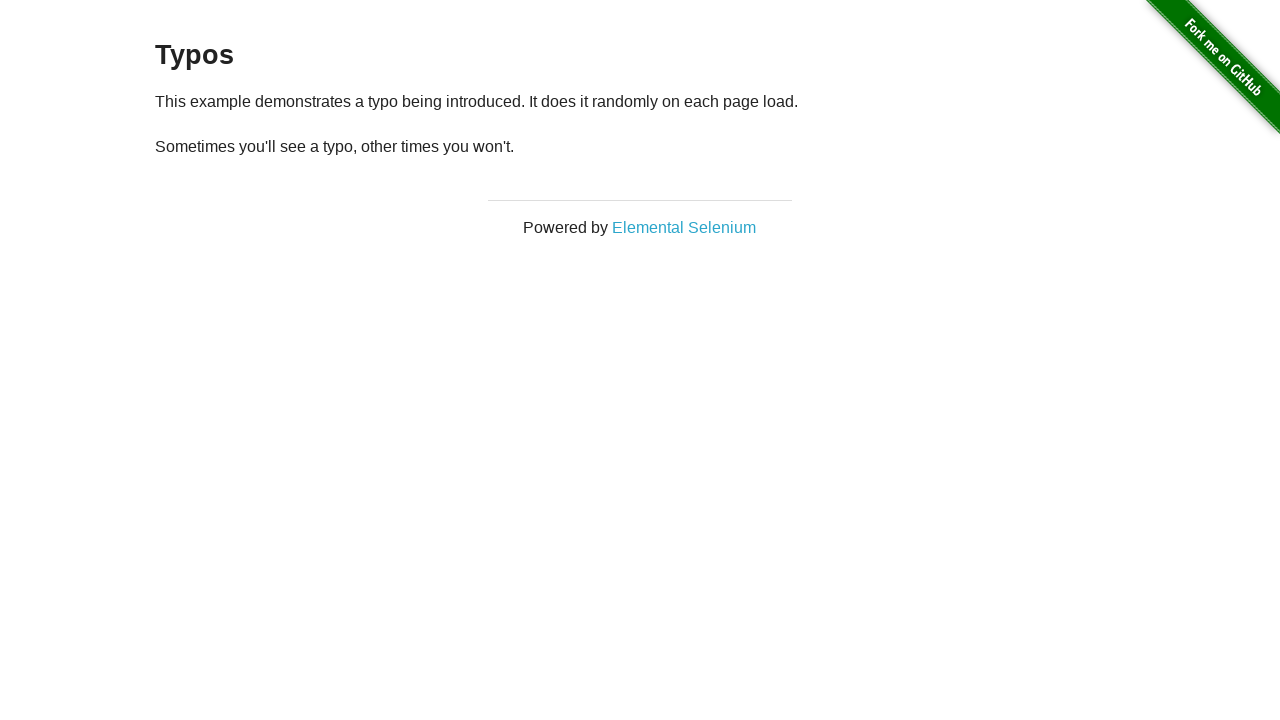

Retrieved count of open pages: #{pages_count}
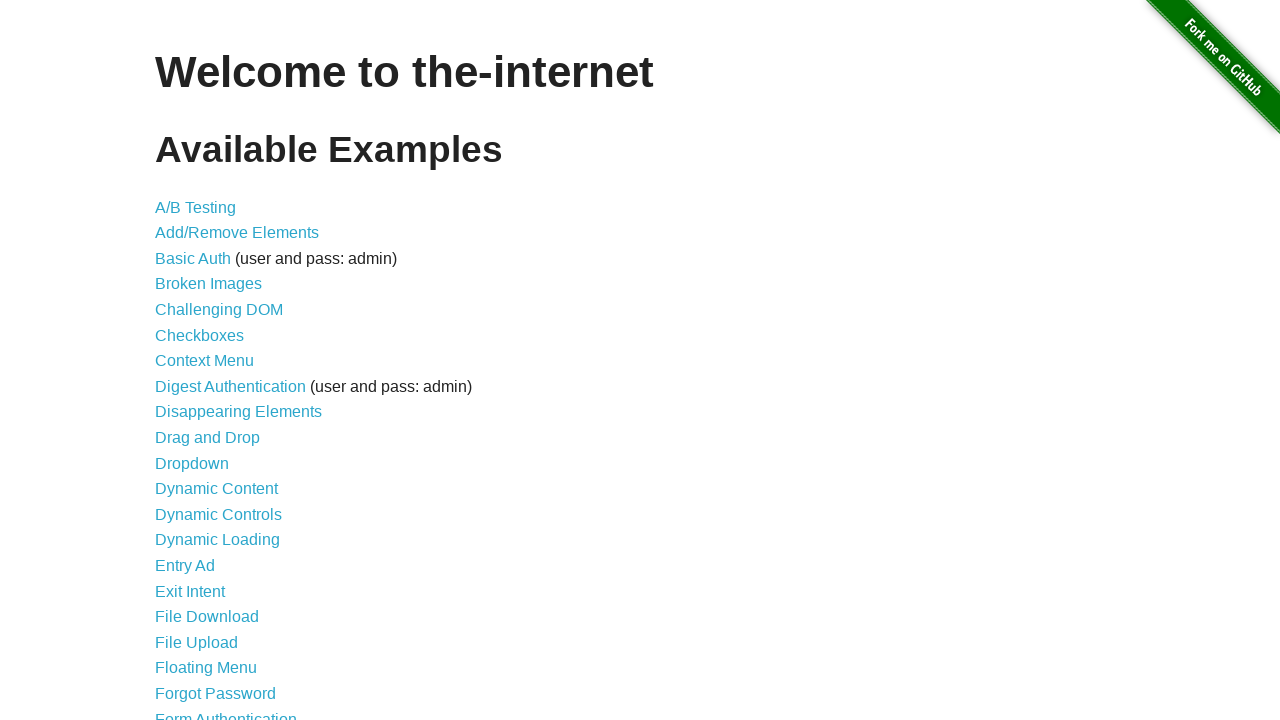

Verified that 2 pages are open in the context
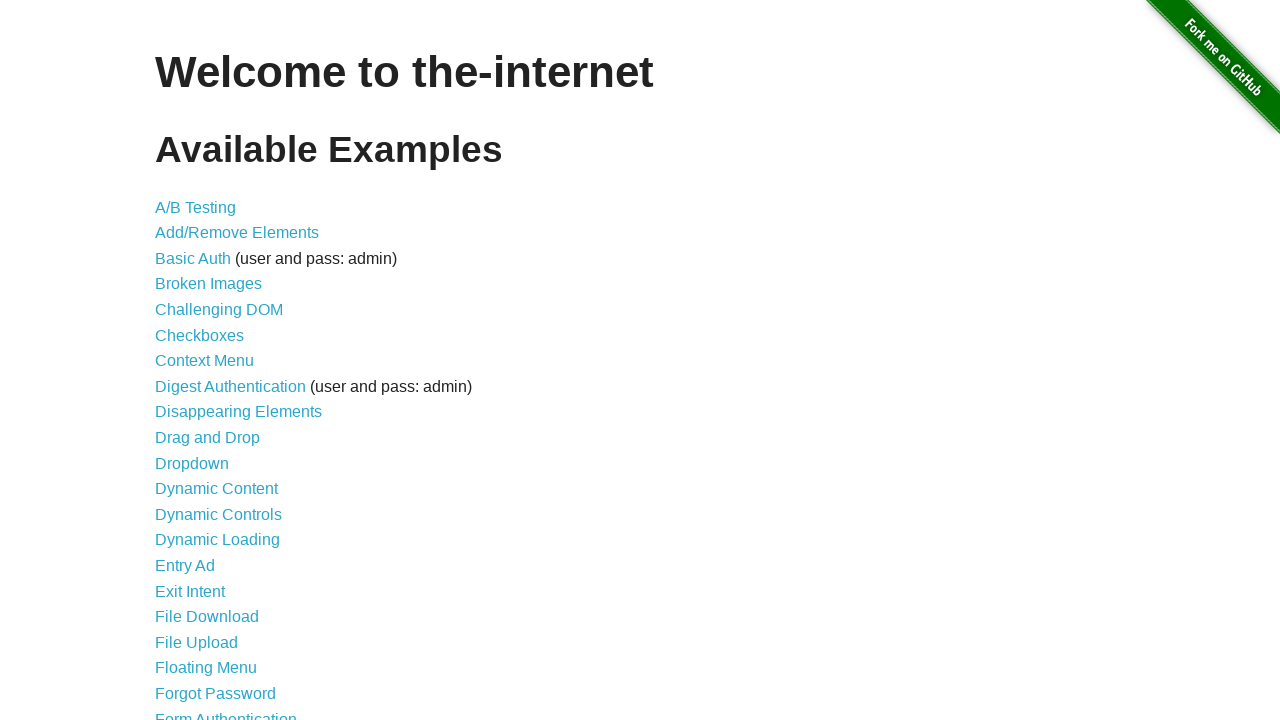

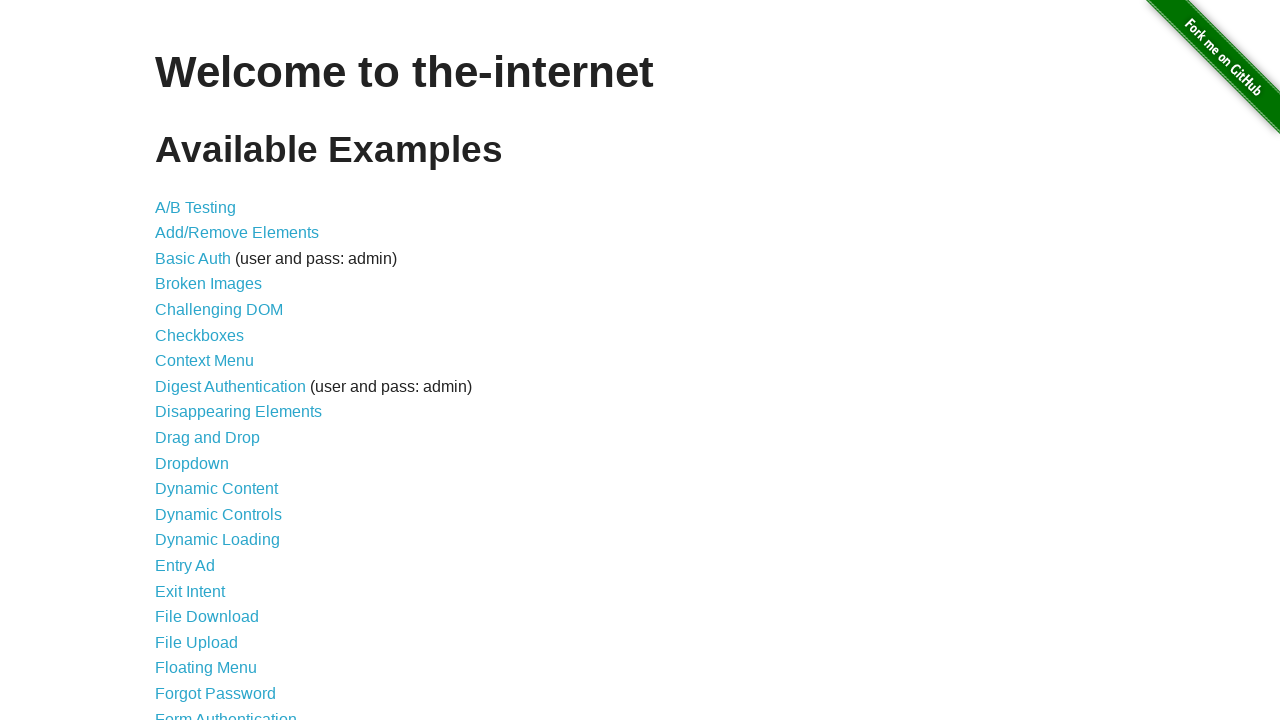